Tests clicking the EAT! button to display a boundary circle and truck icons on the map

Starting URL: https://d3n9iqvbhzuqoh.cloudfront.net/

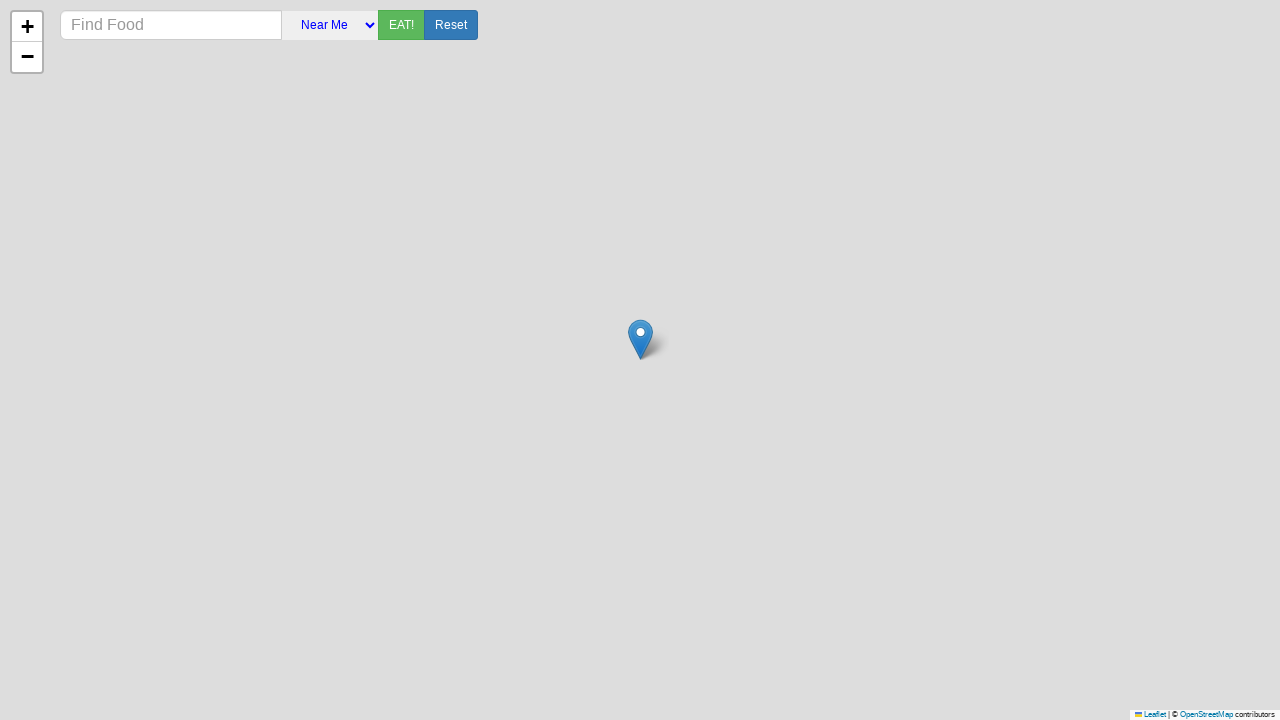

Map container loaded
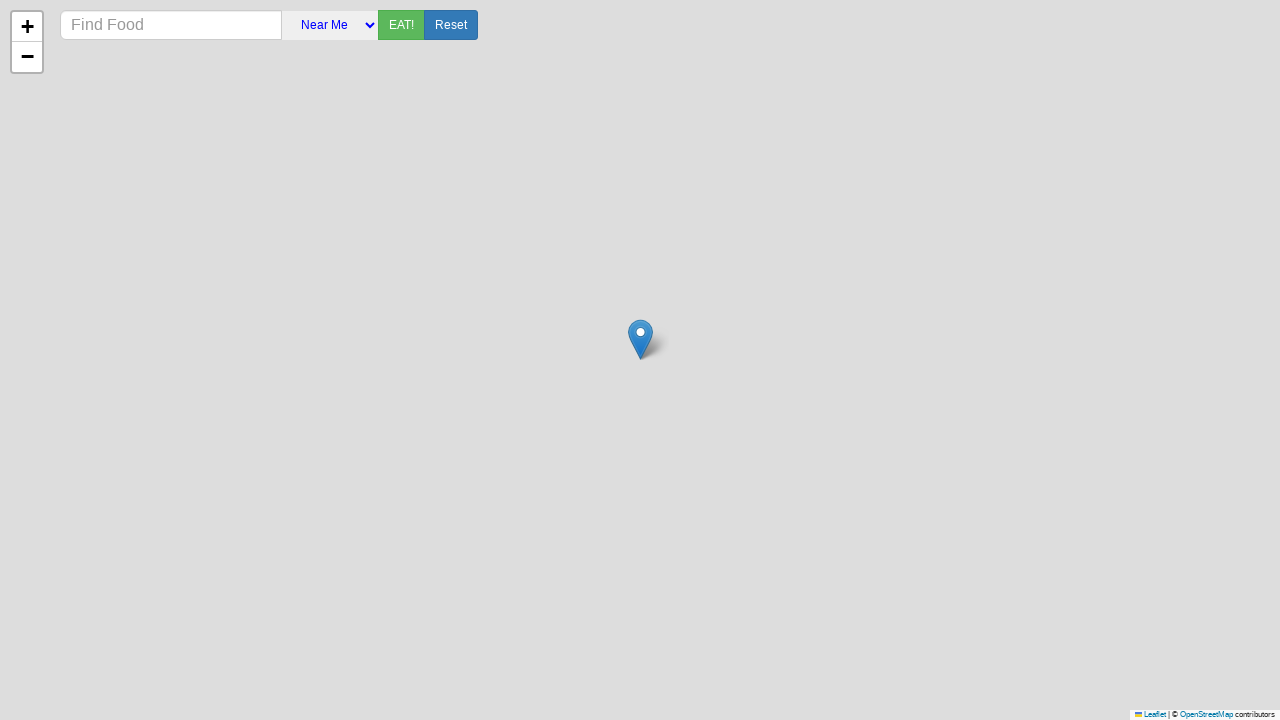

Clicked the EAT! button at (401, 25) on button:has-text("EAT!")
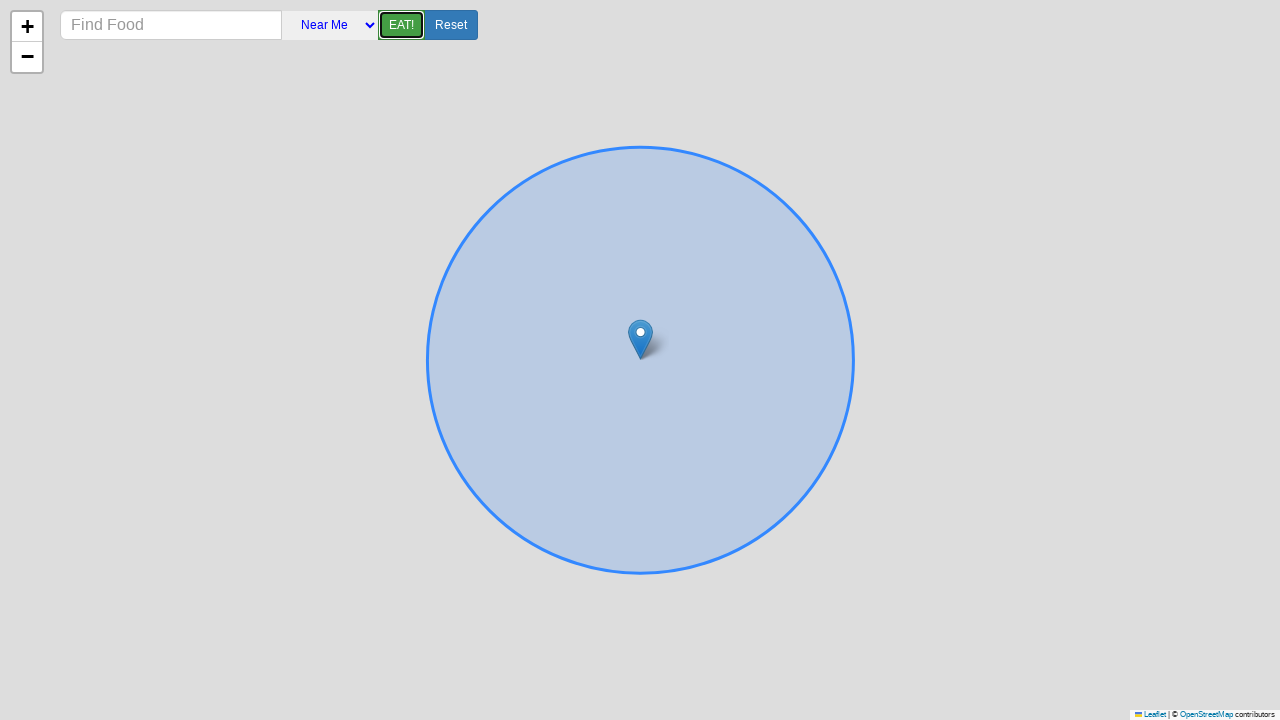

Boundary circle appeared on the map
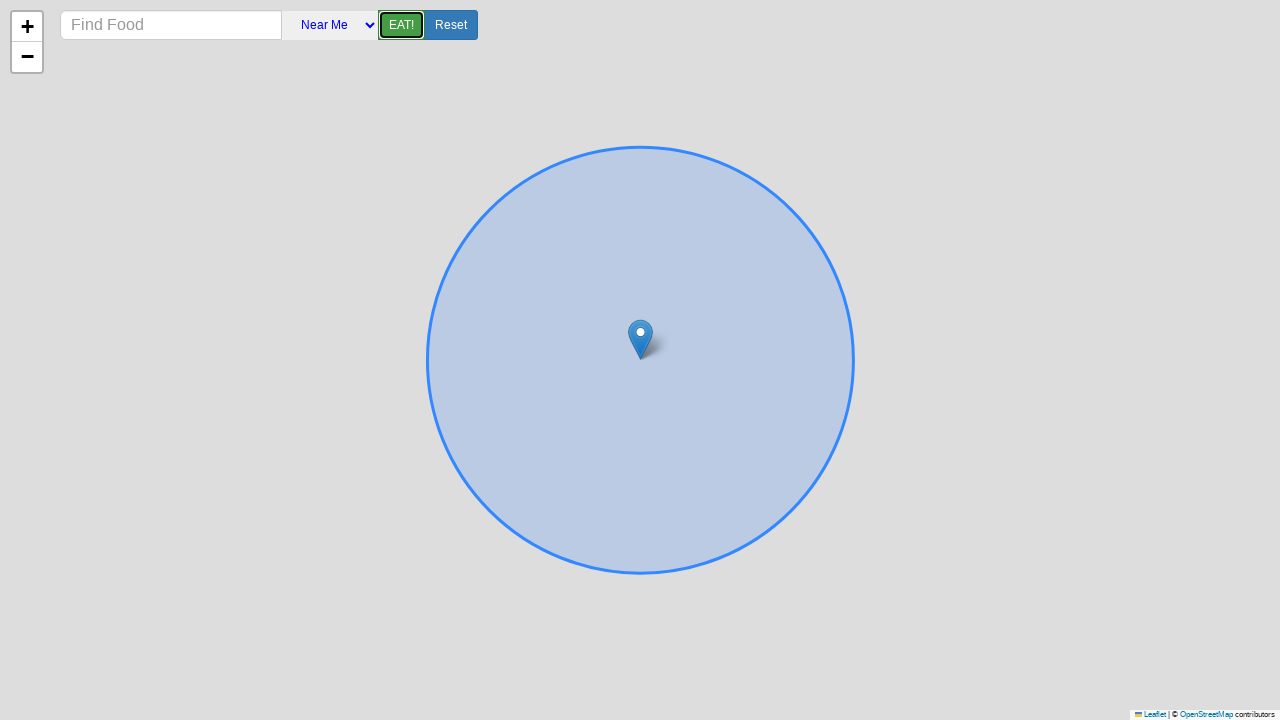

Truck icons appeared on the map
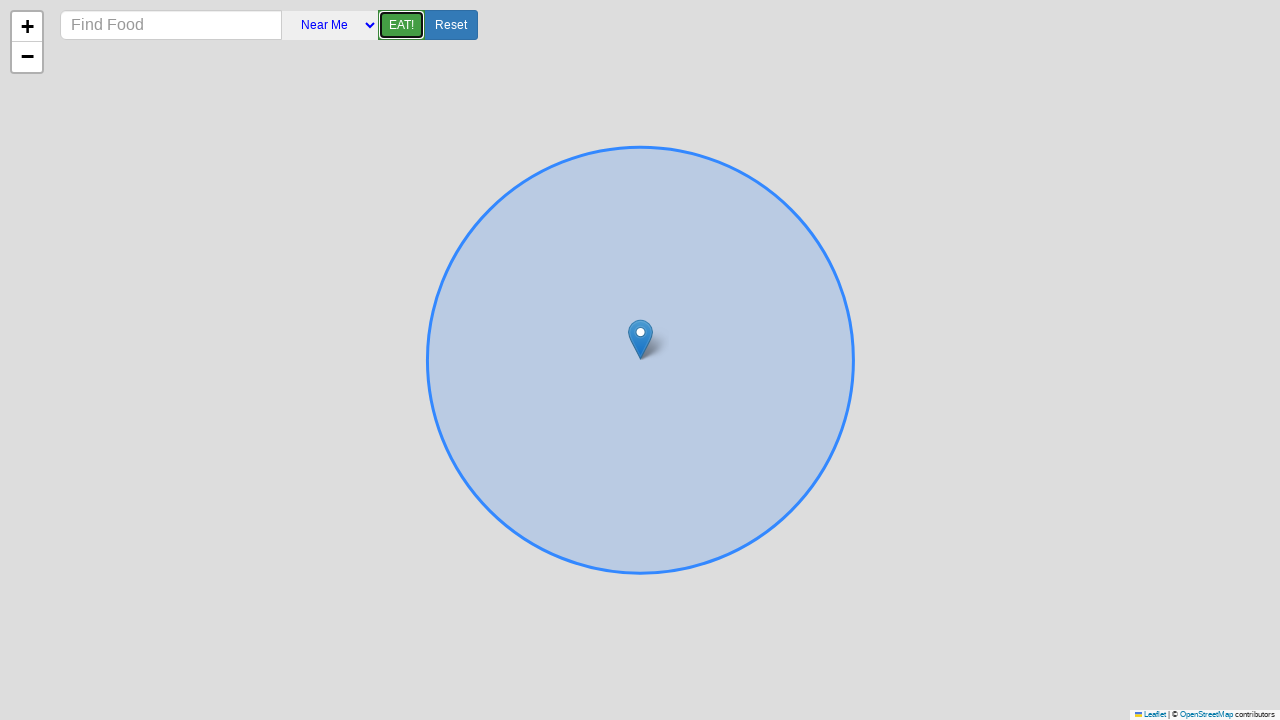

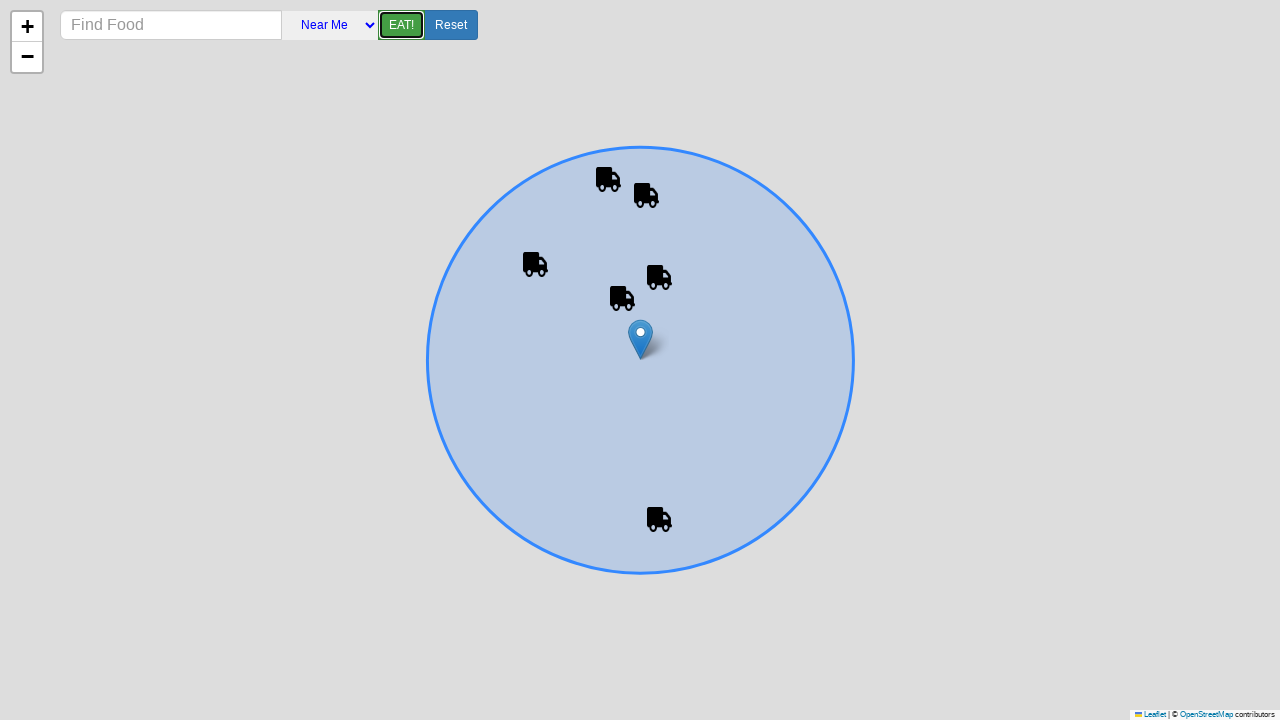